Tests browser window resizing by maximizing the window and then setting it to a specific dimension

Starting URL: https://skpatro.github.io/demo/links/

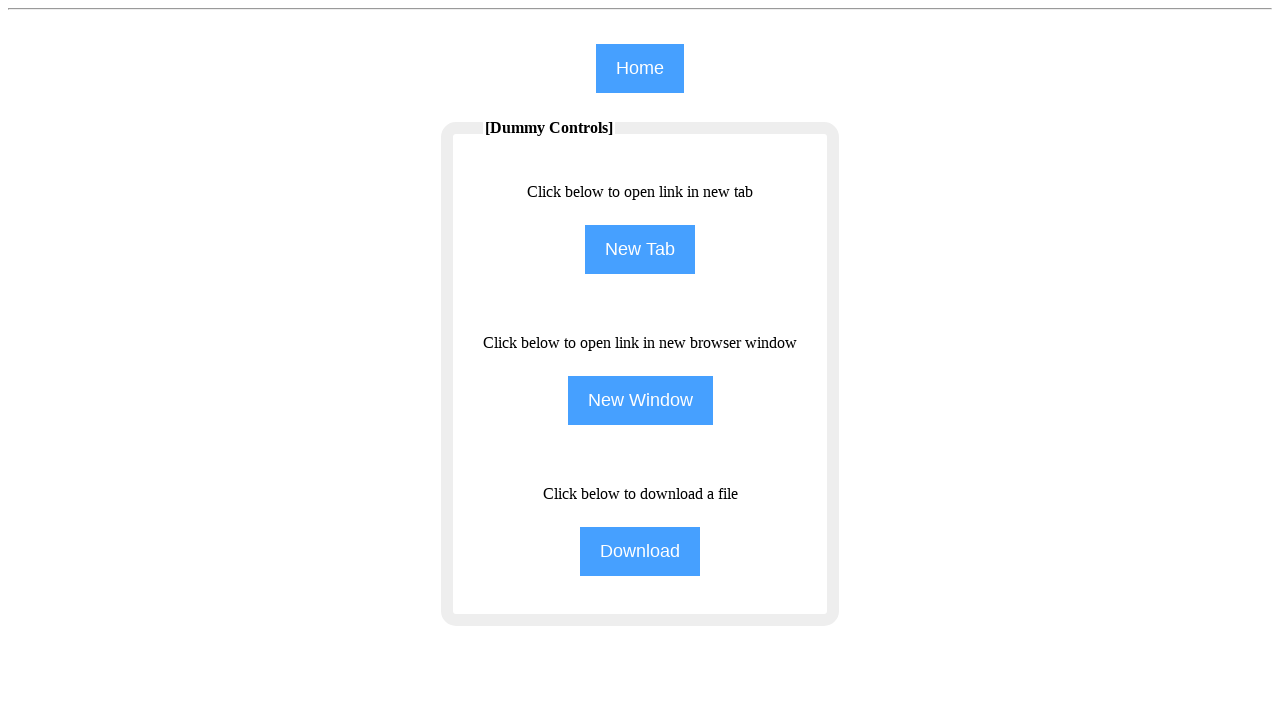

Set viewport to maximized size (1920x1080)
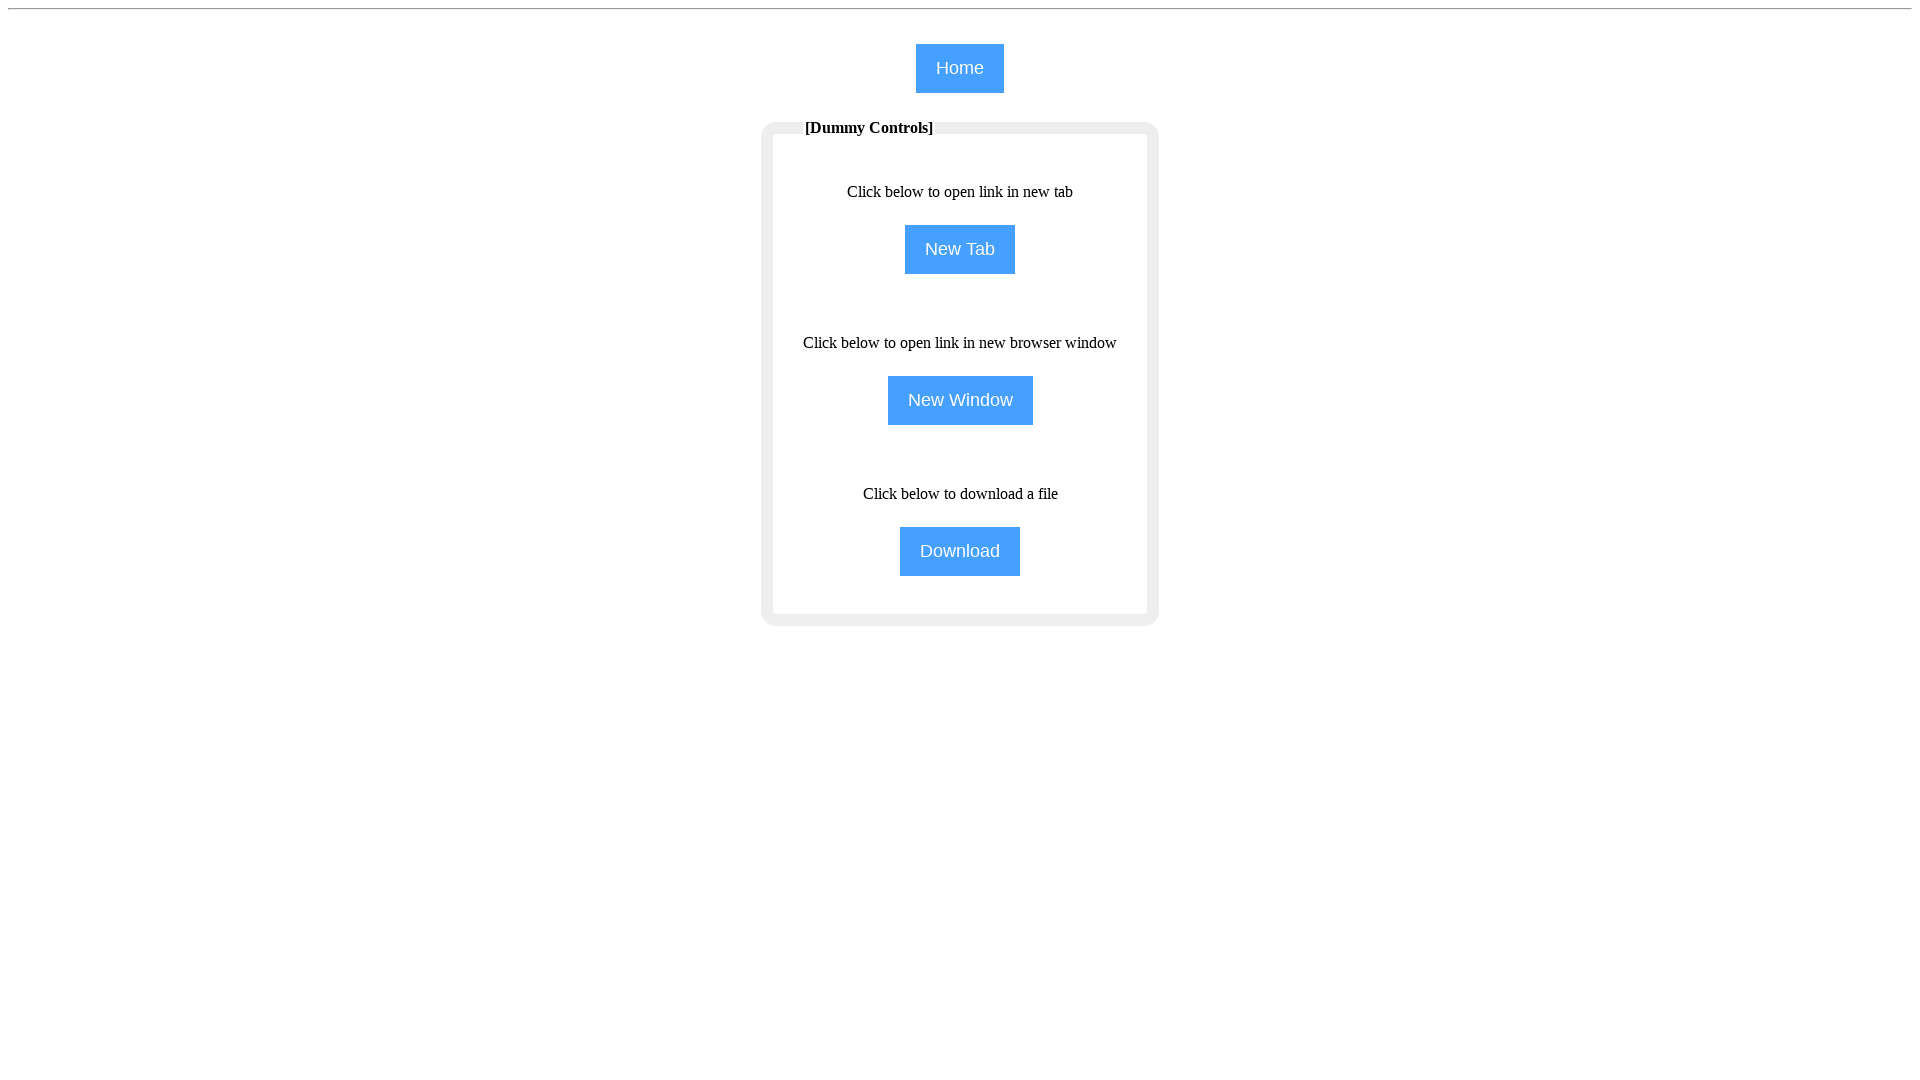

Set viewport to small size (10x15)
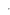

Retrieved current viewport size: {'width': 10, 'height': 15}
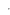

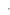